Tests that clicking the Bank Manager Login button successfully navigates to the manager dashboard and verifies that the Add Customer, Open Account, and Customers buttons are visible.

Starting URL: https://www.globalsqa.com/angularJs-protractor/BankingProject/#/login

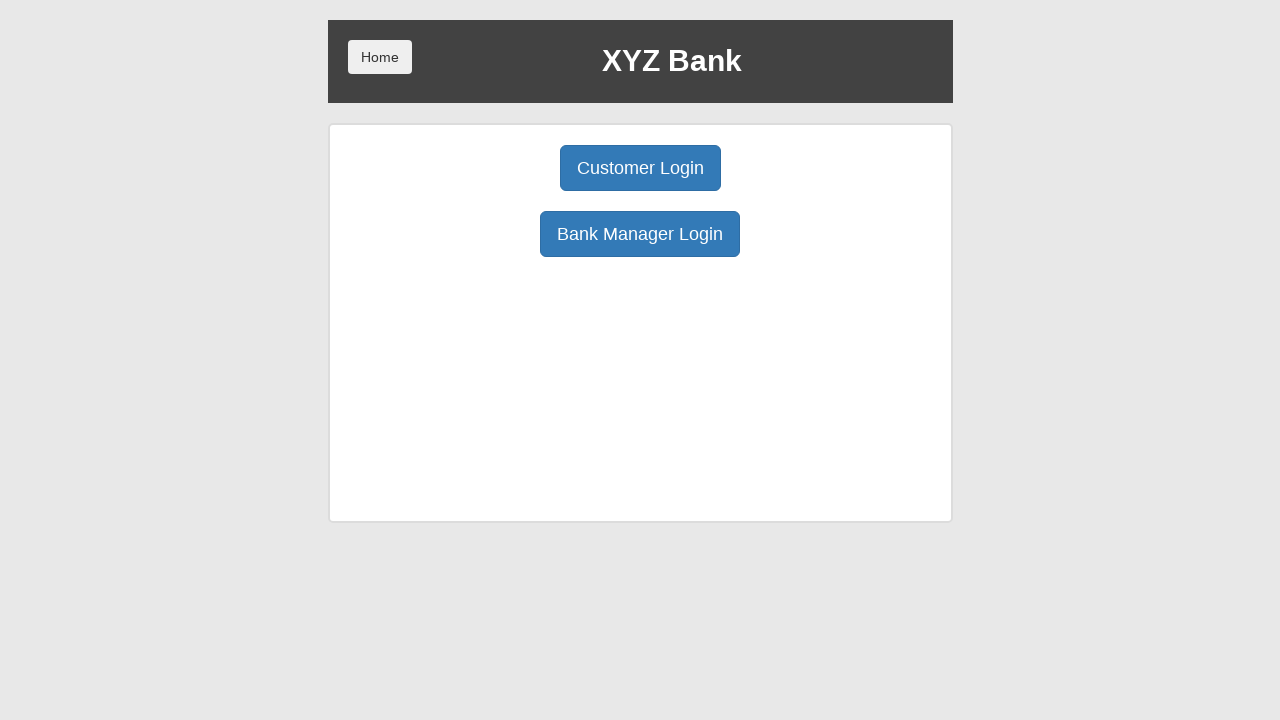

Clicked Bank Manager Login button at (640, 234) on button[ng-click="manager()"]
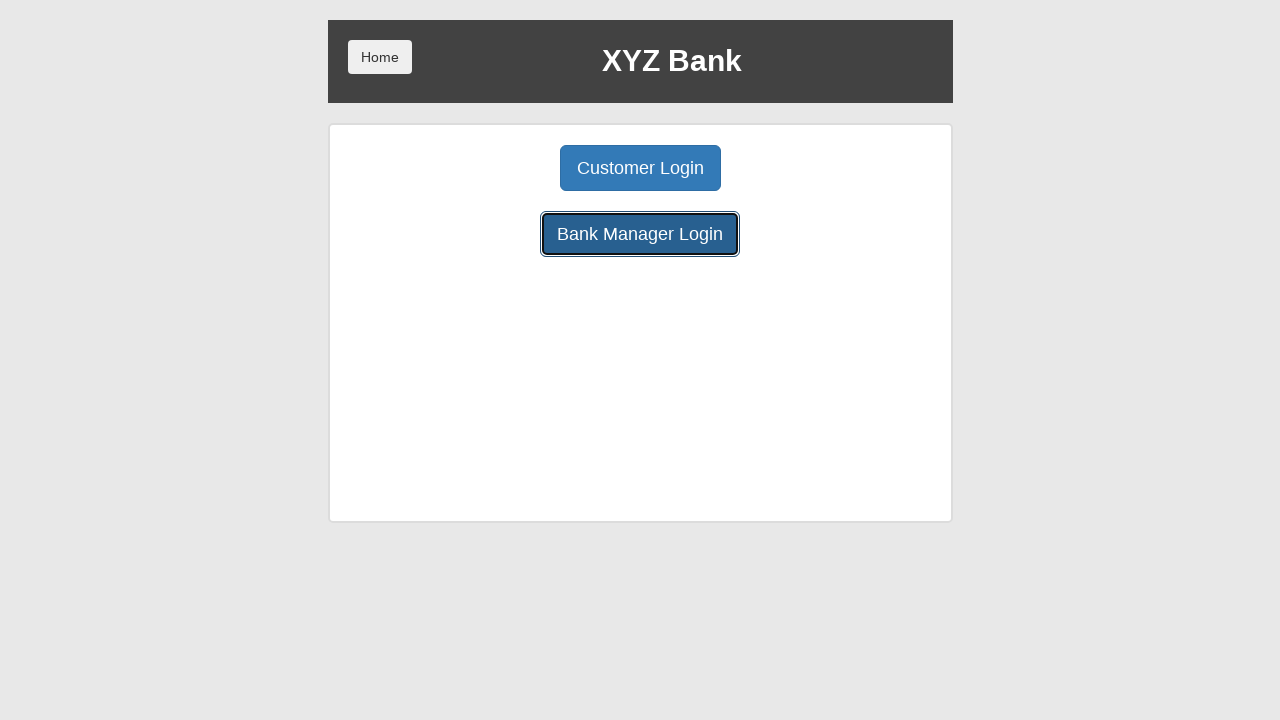

Add Customer button is visible
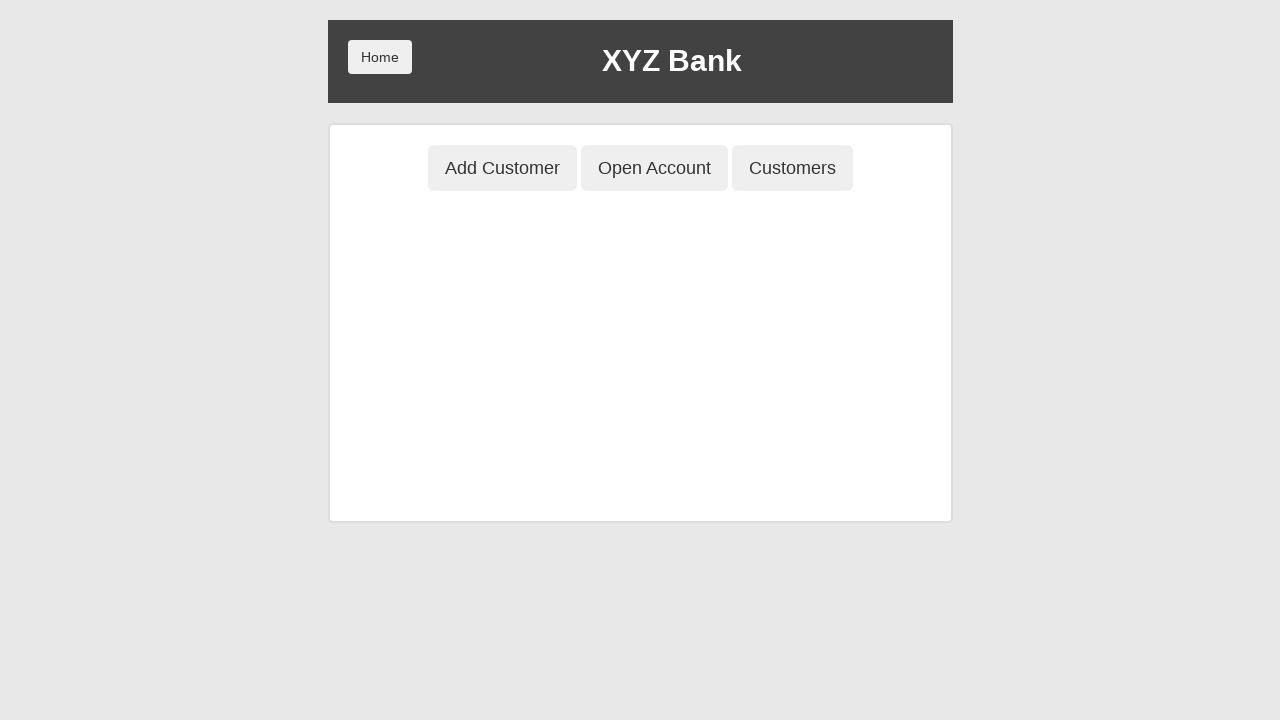

Open Account button is visible
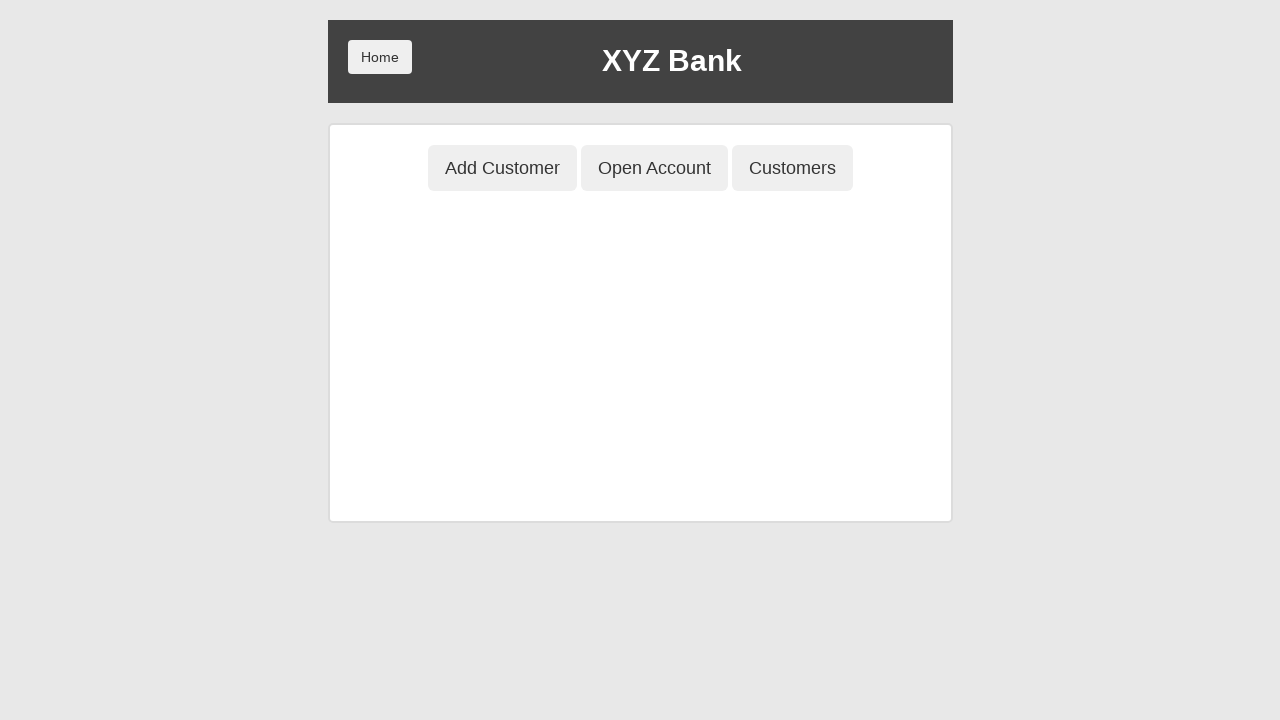

Customers button is visible
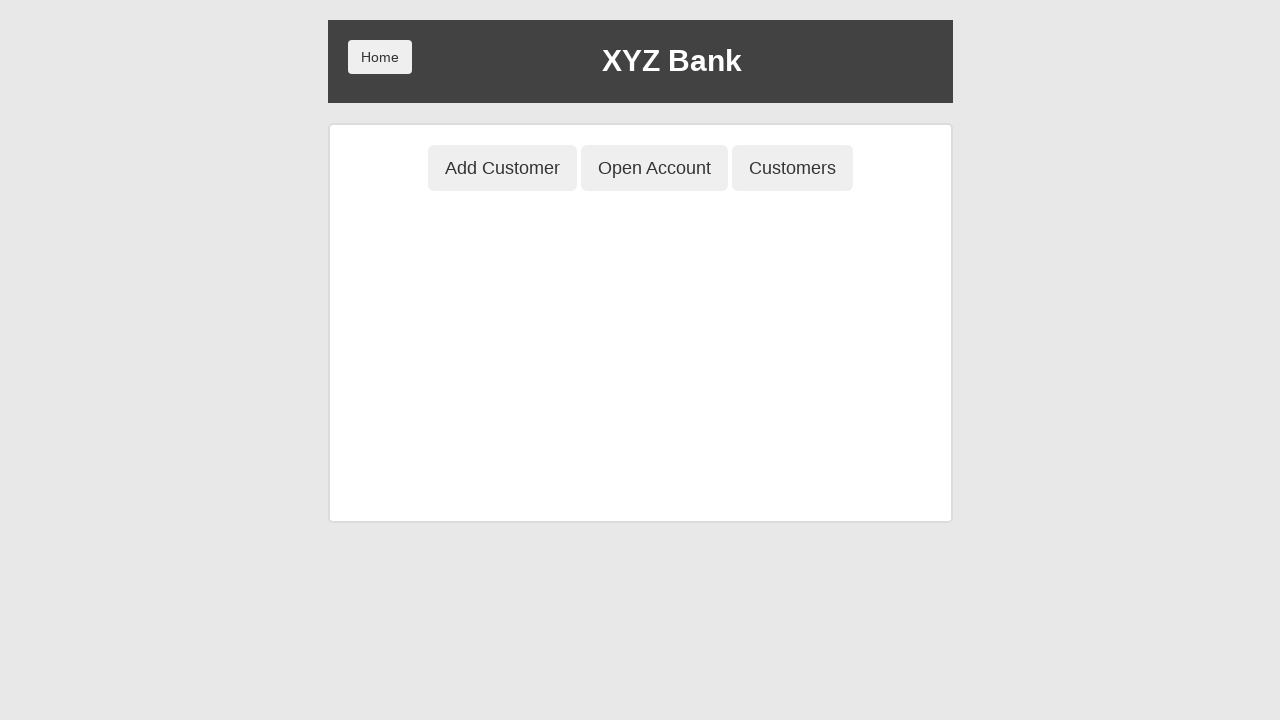

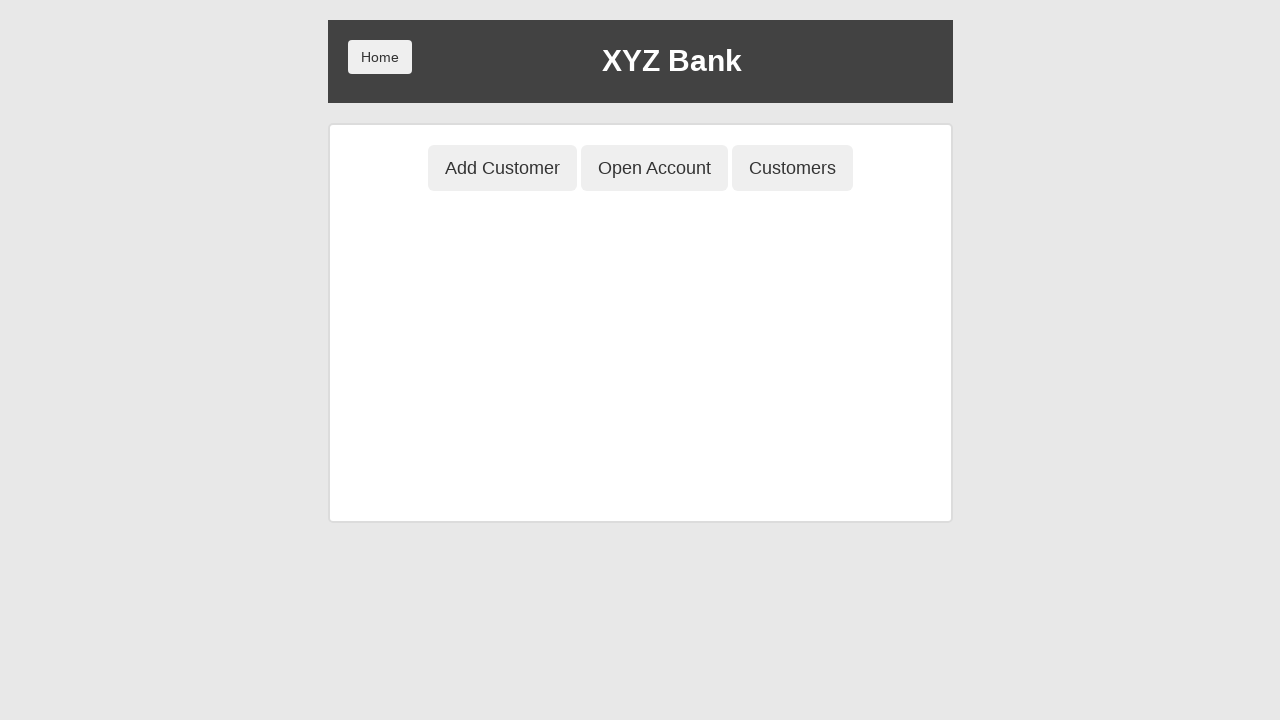